Tests clicking on the API button in the navigation bar on the WebdriverIO homepage

Starting URL: https://webdriver.io/

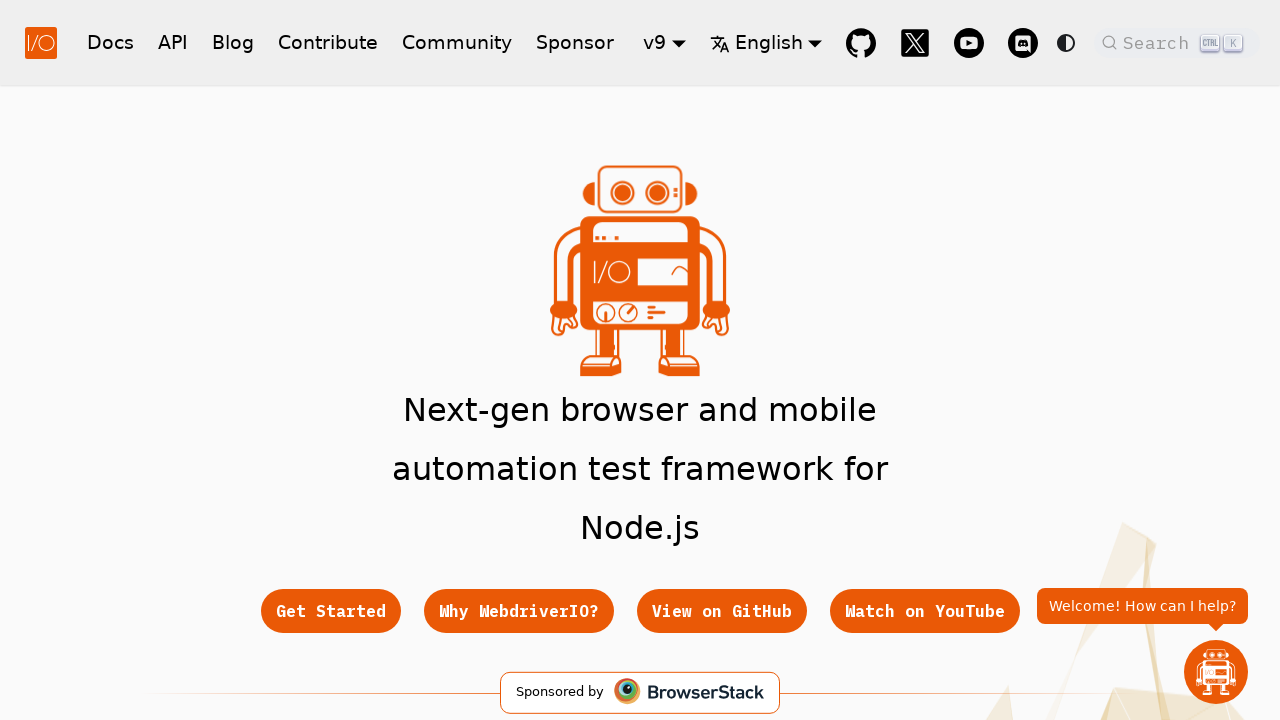

Clicked on the API button in the navigation bar at (173, 42) on nav a[href="/docs/api"]
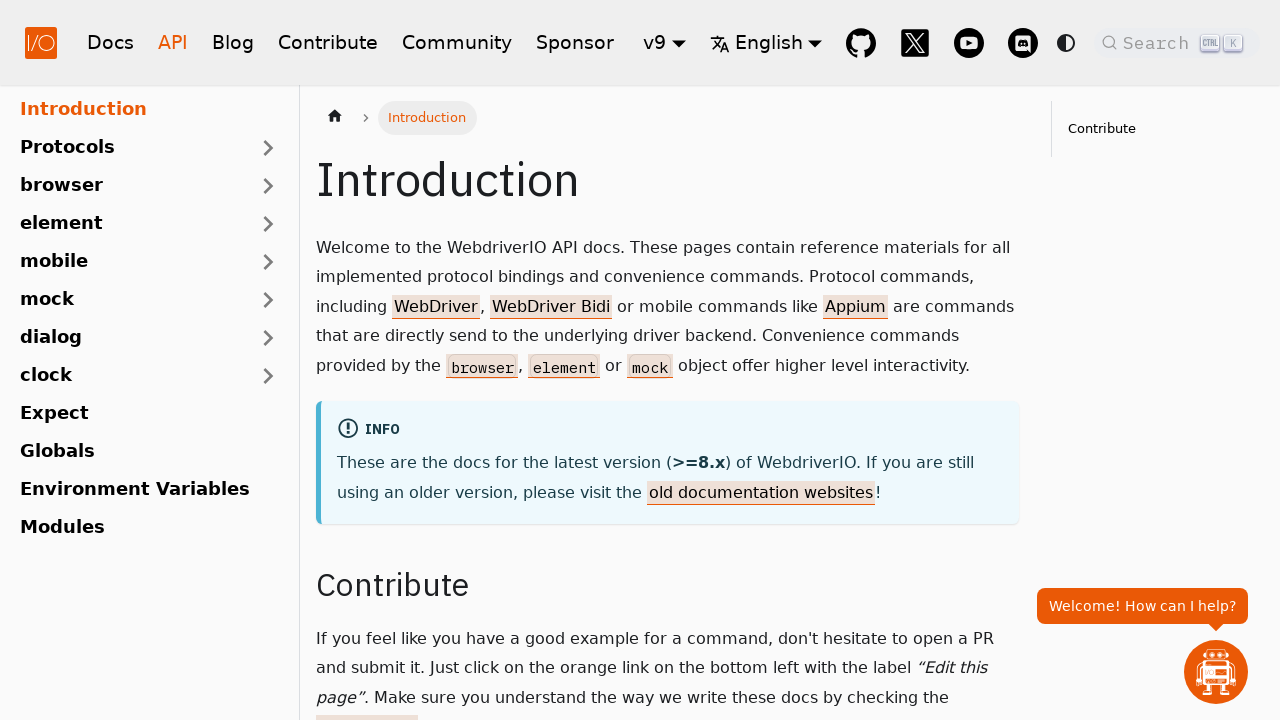

Waited for page navigation to complete (networkidle)
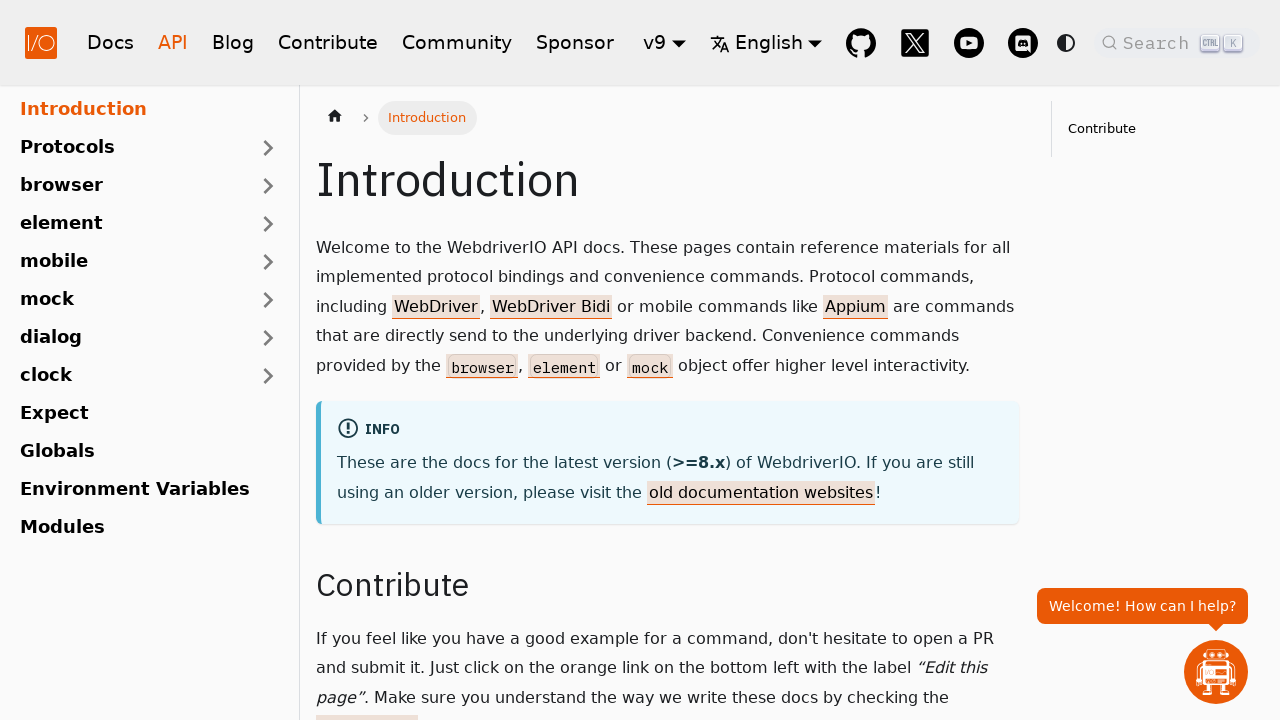

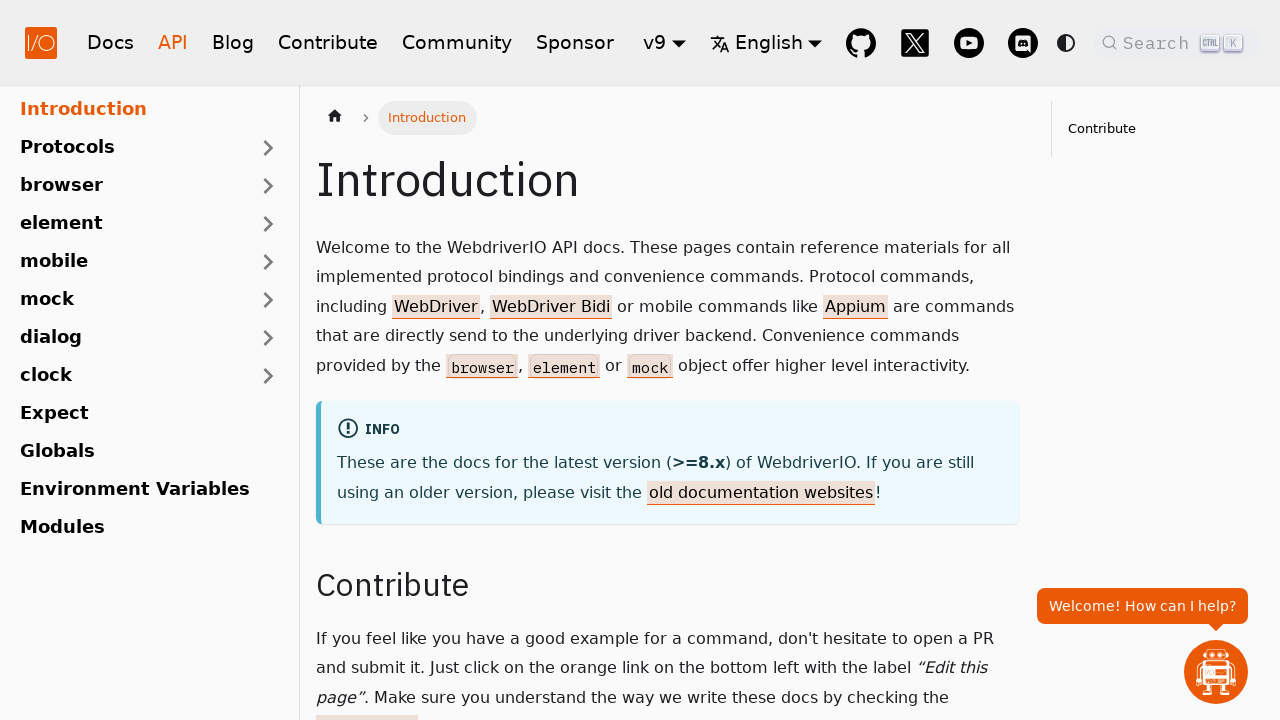